Clicks the first checkbox and verifies it becomes checked

Starting URL: https://the-internet.herokuapp.com/checkboxes

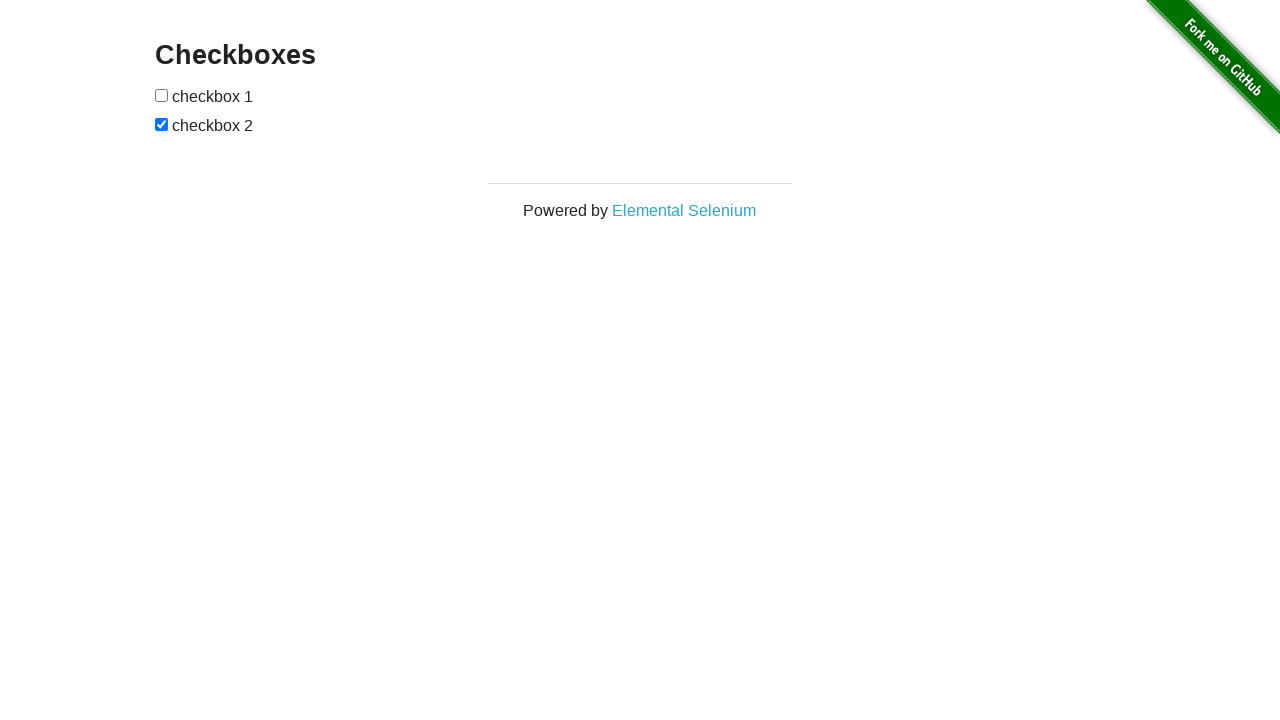

Clicked the first checkbox at (162, 95) on [type=checkbox]:nth-child(1)
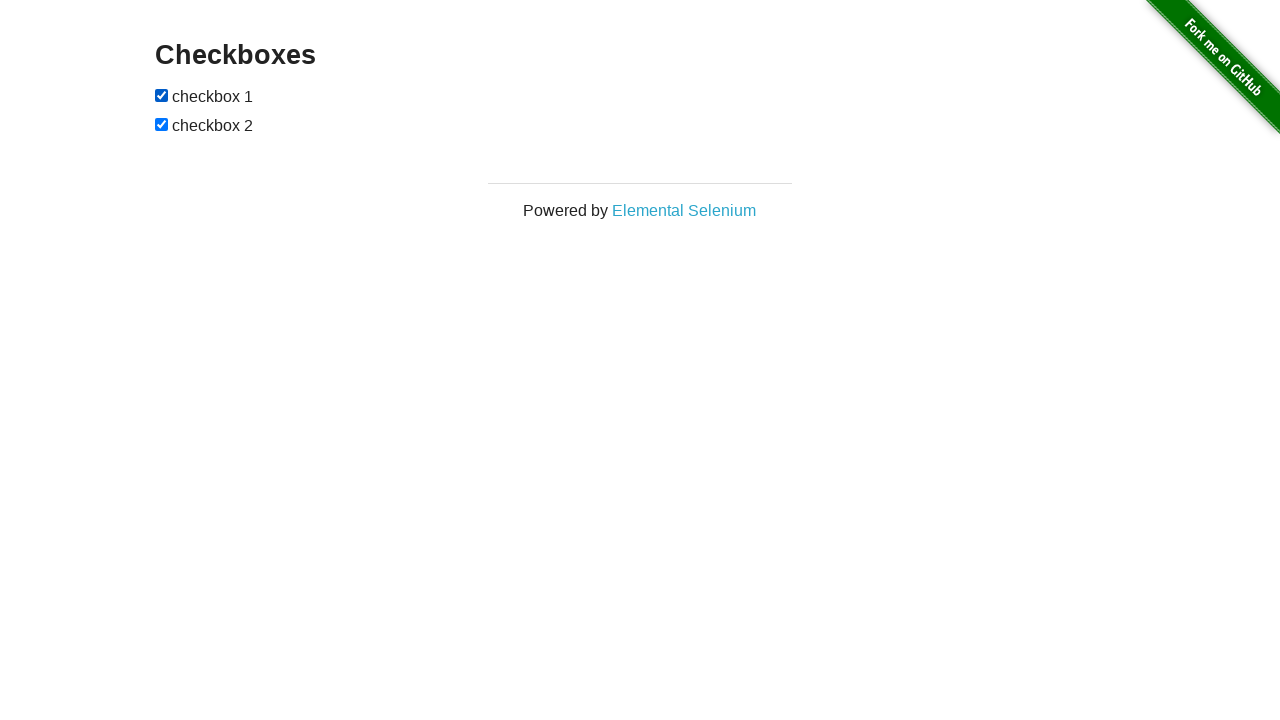

Verified that the first checkbox is checked
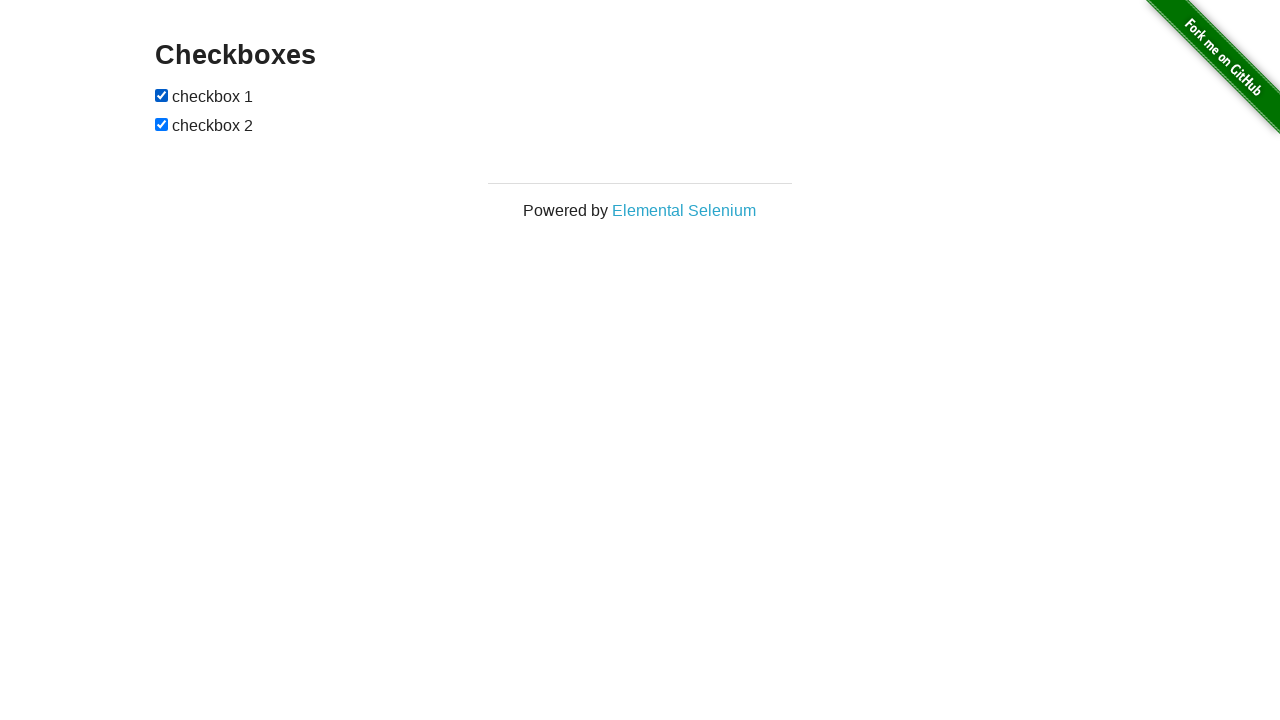

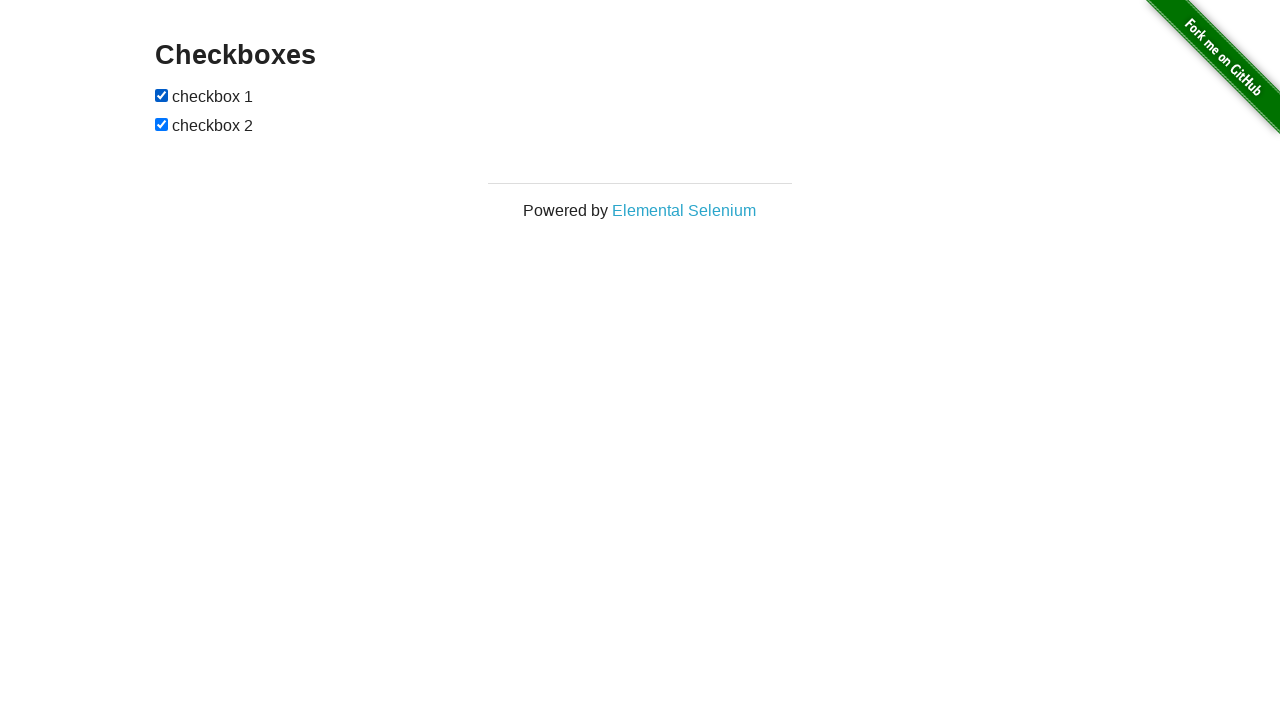